Tests drag and drop functionality on jQuery UI demo page by dragging an element and dropping it onto a target area

Starting URL: https://jqueryui.com/droppable/

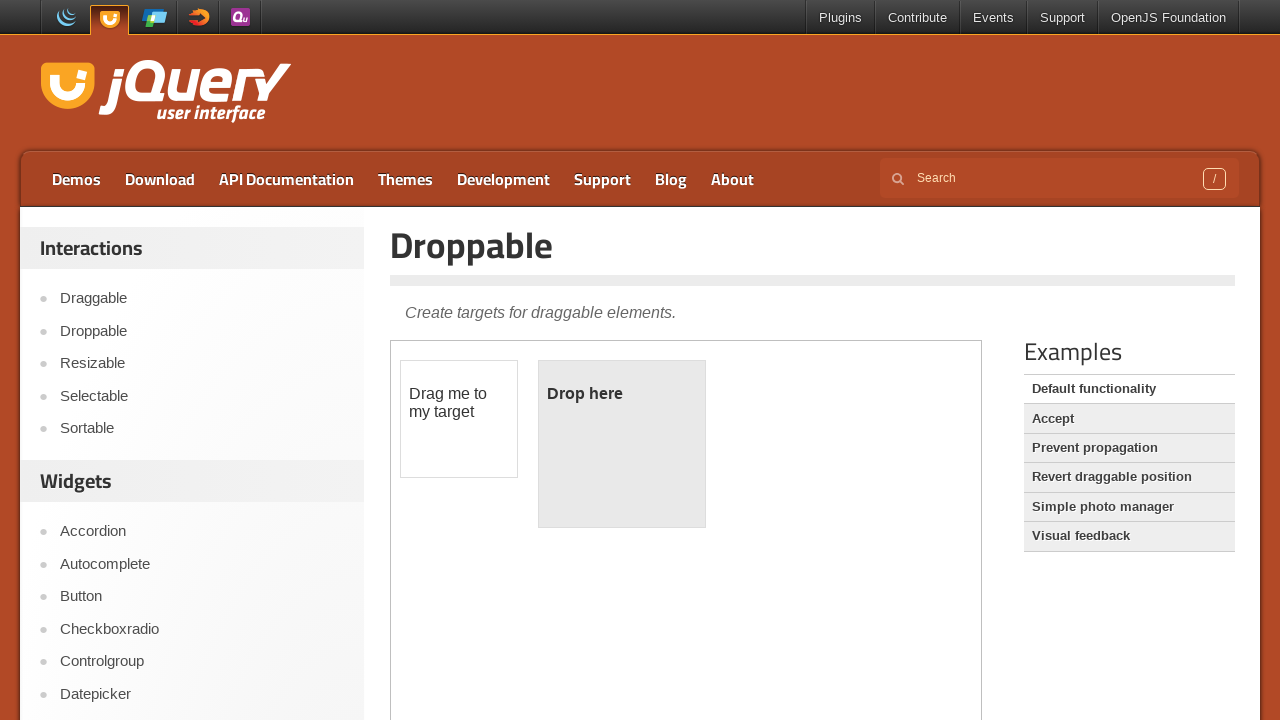

Navigated to jQuery UI droppable demo page
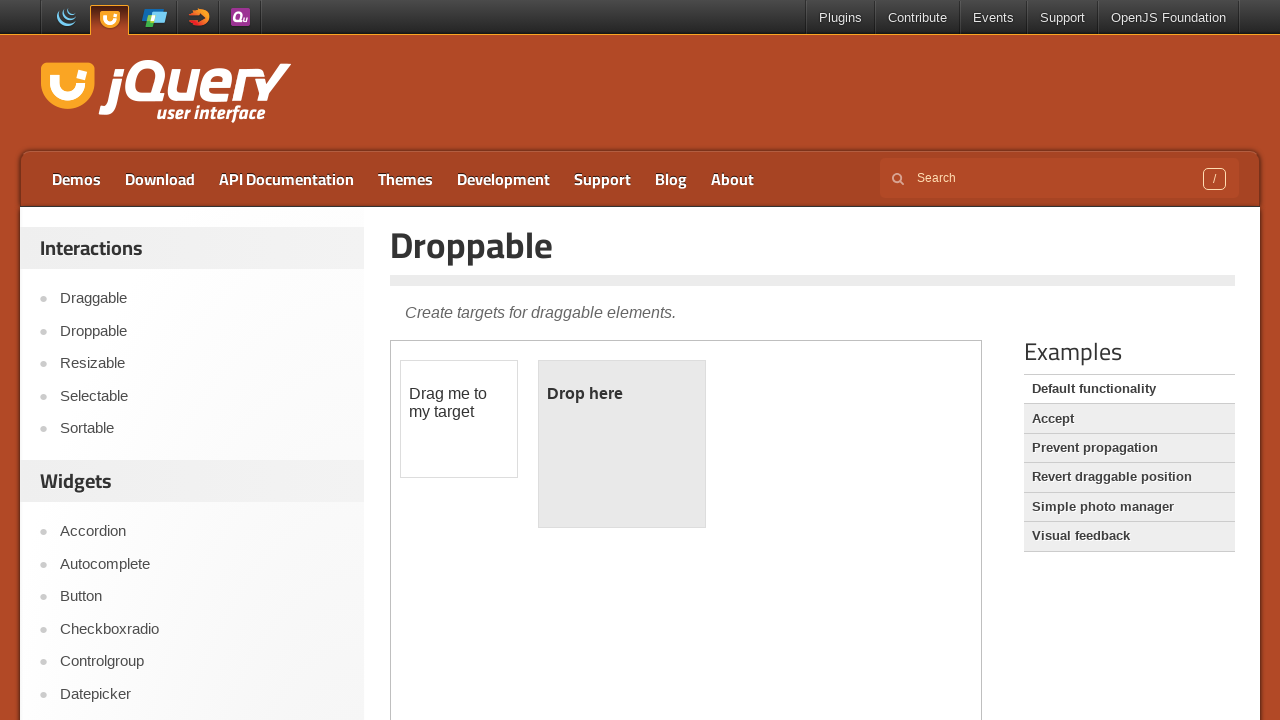

Located the demo iframe
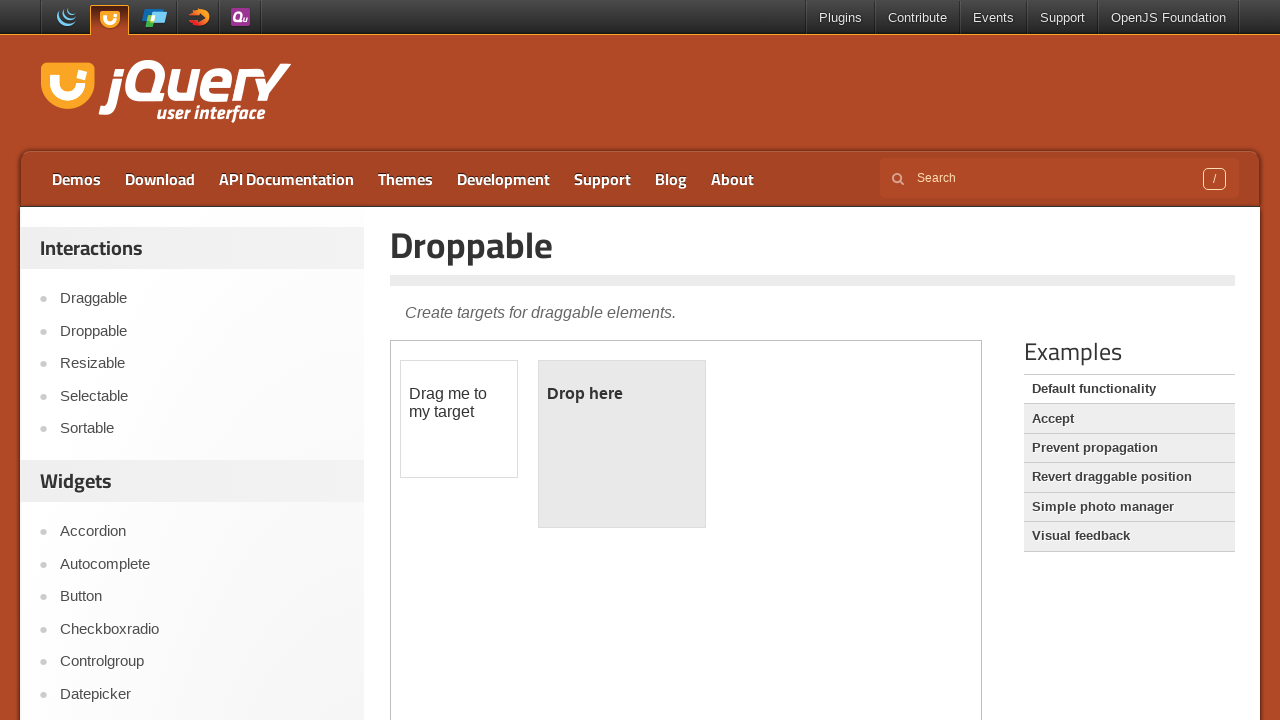

Located the draggable element
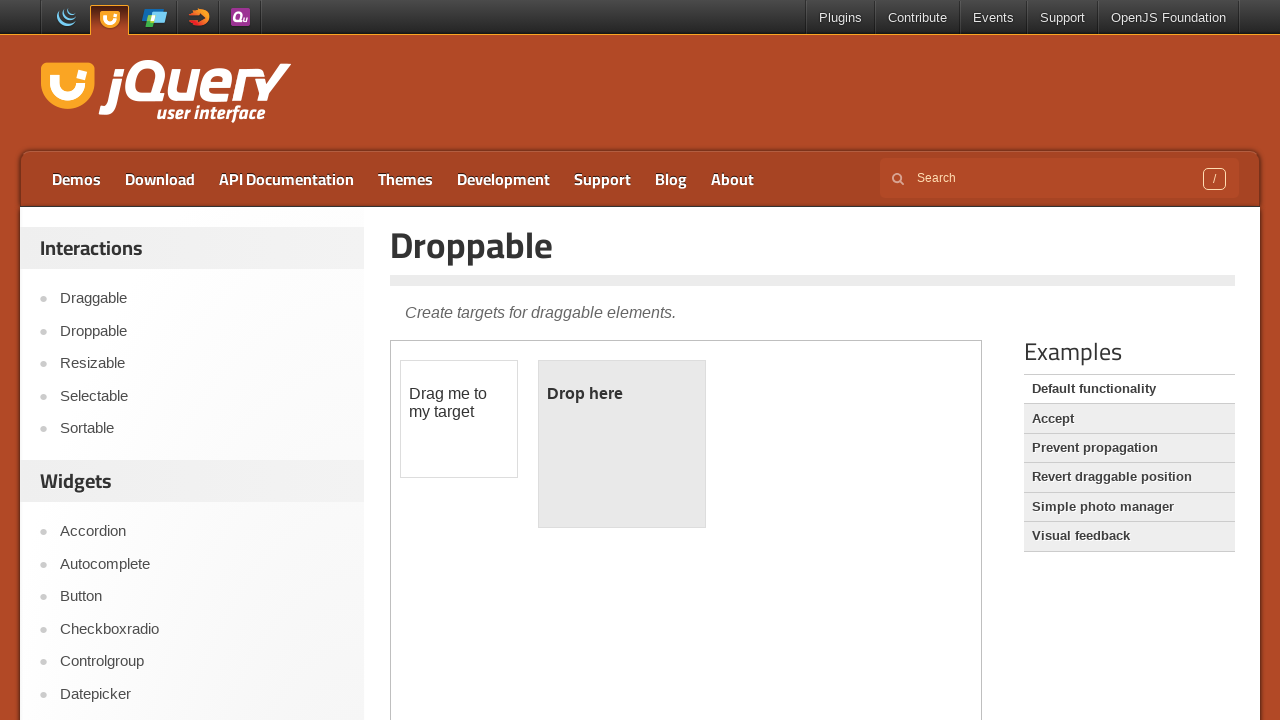

Located the droppable target area
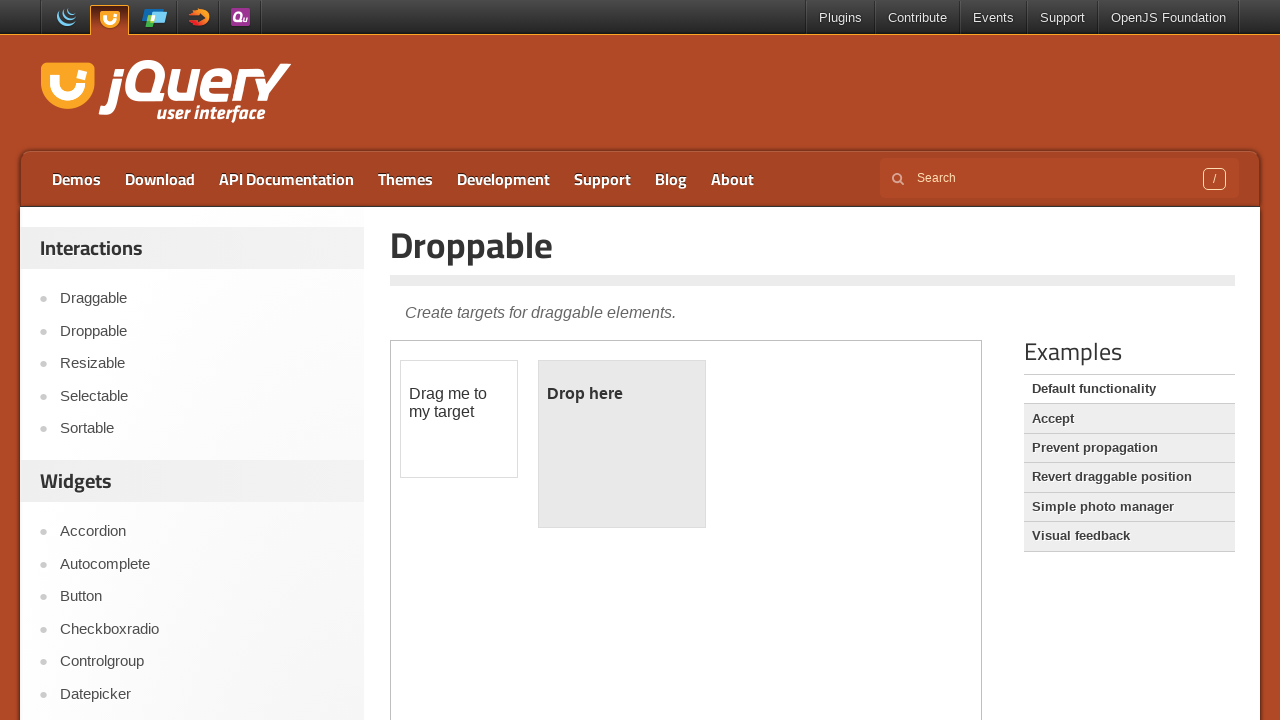

Dragged element onto the droppable target area at (622, 444)
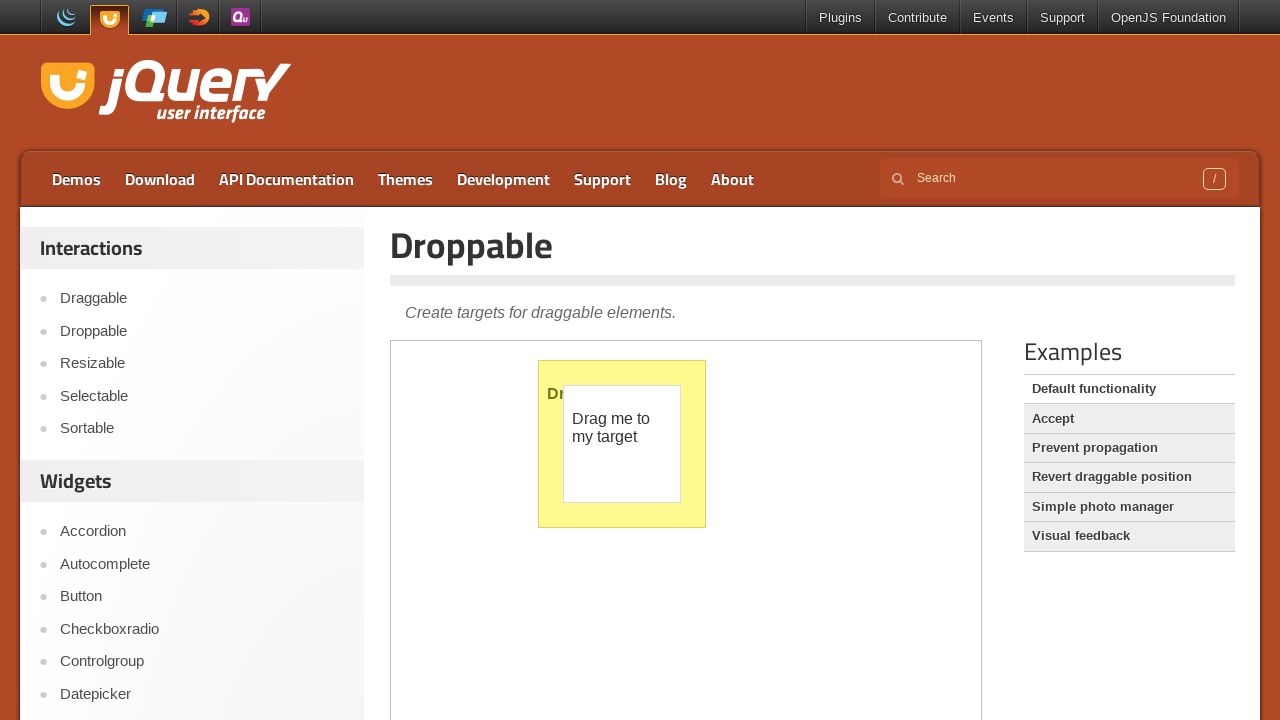

Waited 3 seconds to observe the drop result
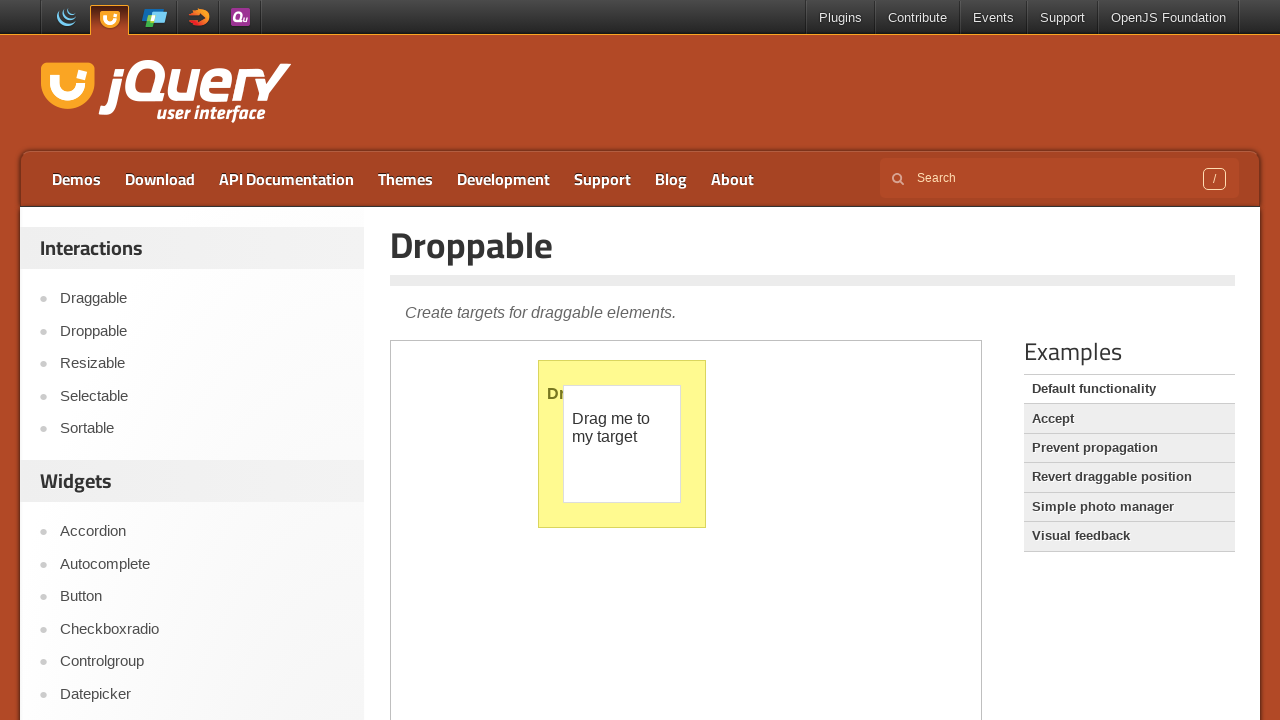

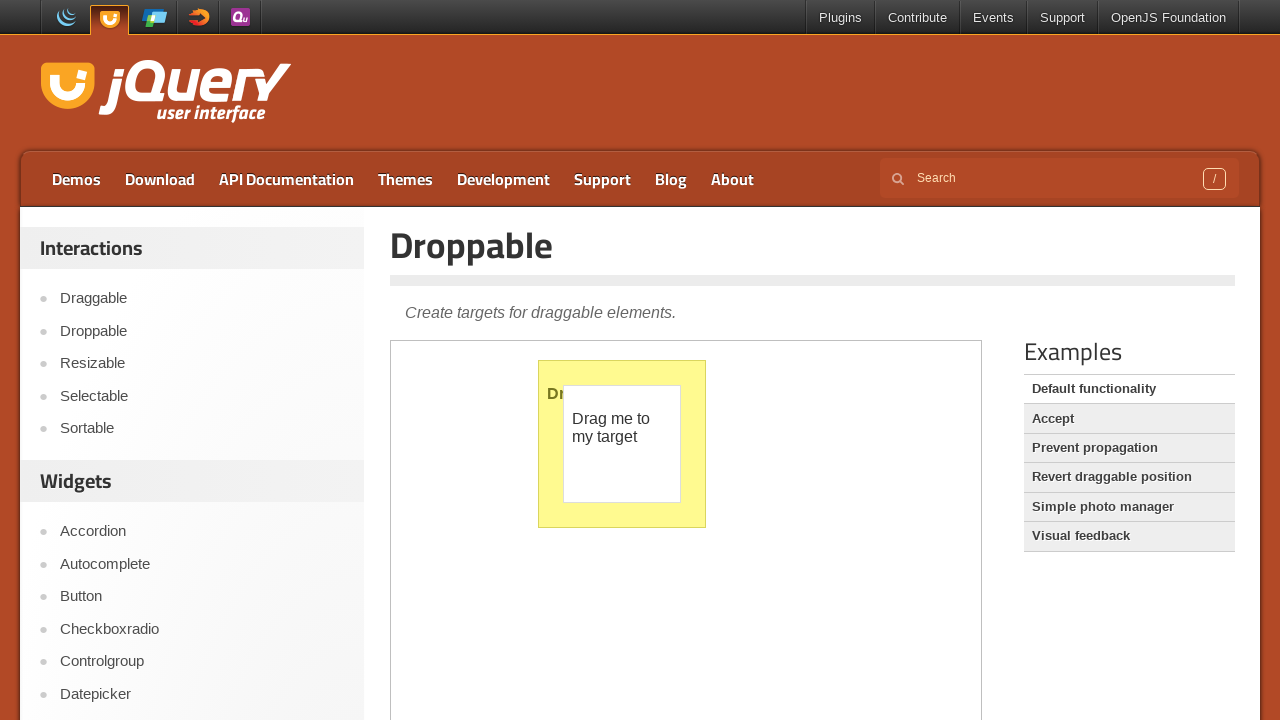